Tests that the Email column in table1 can be sorted in ascending order by clicking the column header and verifying the values are ordered correctly.

Starting URL: http://the-internet.herokuapp.com/tables

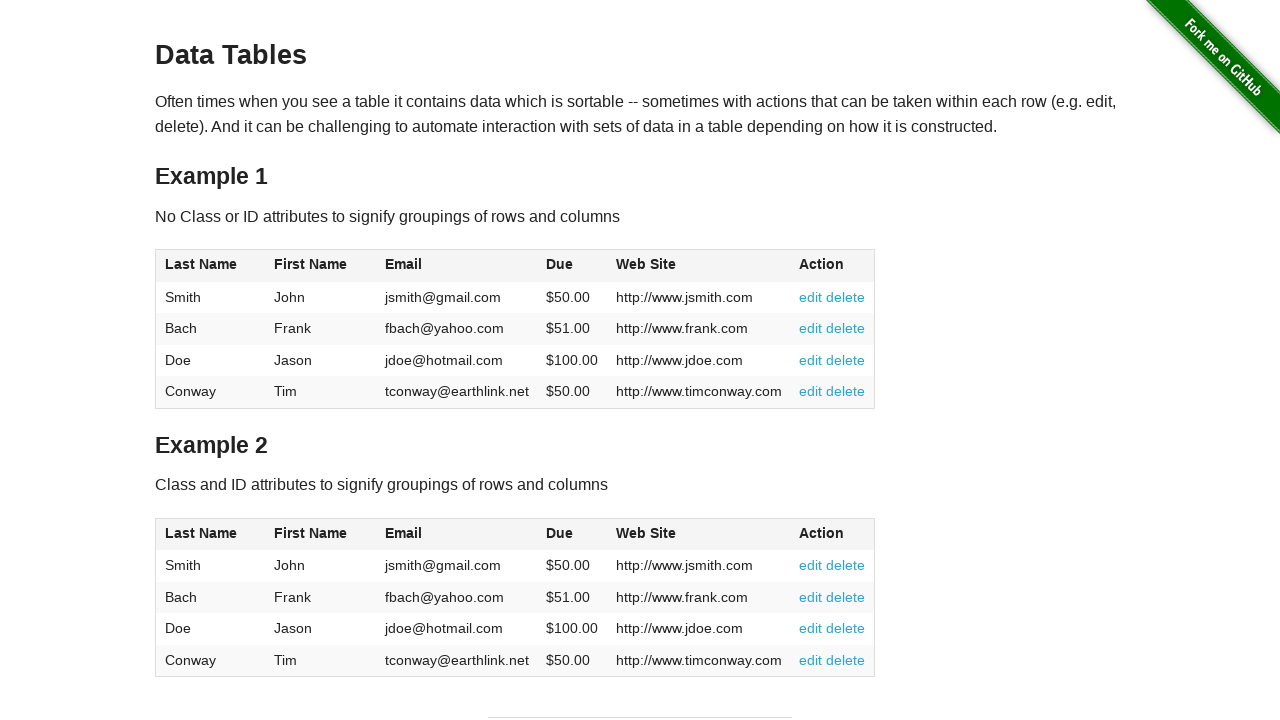

Clicked Email column header in table1 to sort ascending at (457, 266) on #table1 thead tr th:nth-of-type(3)
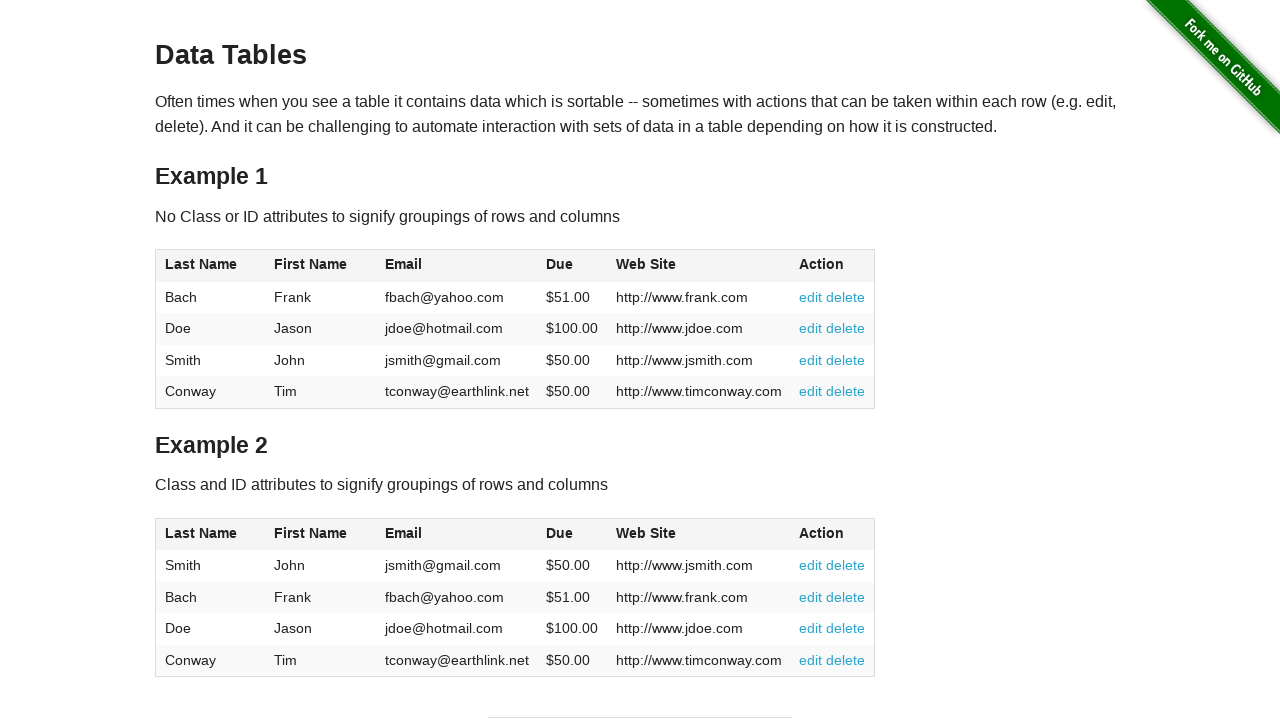

Waited for table1 Email column data to load
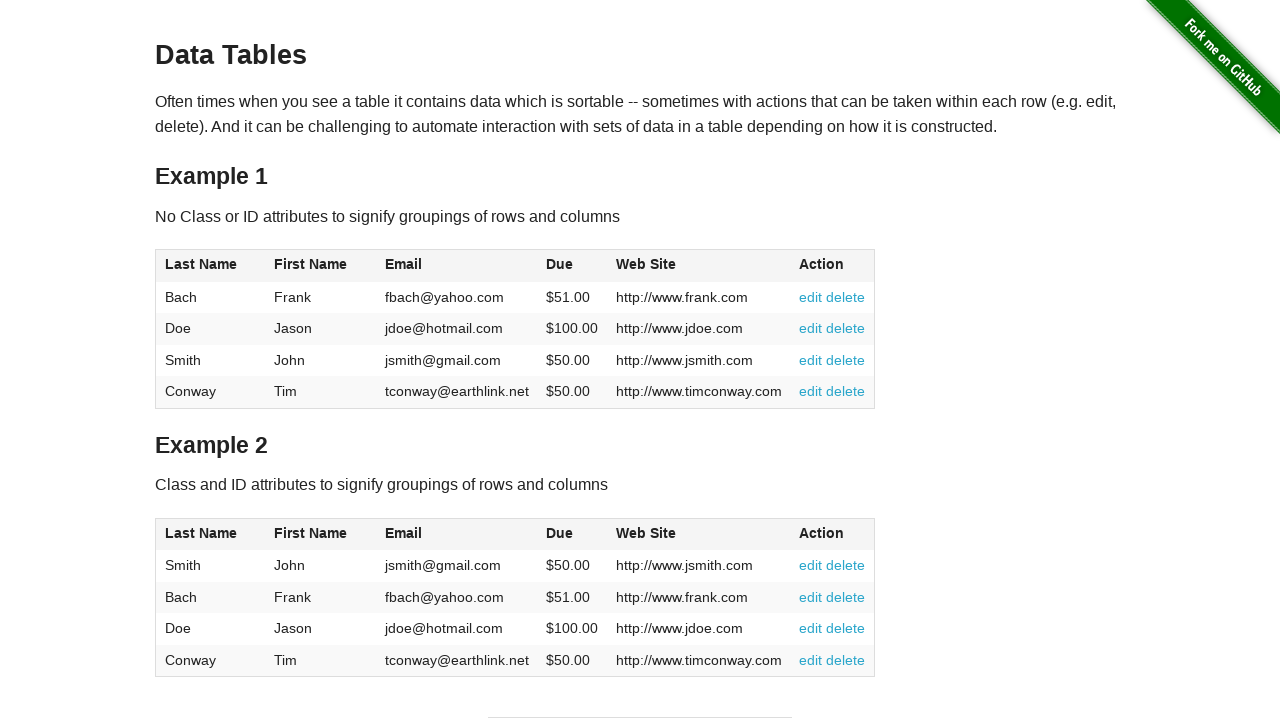

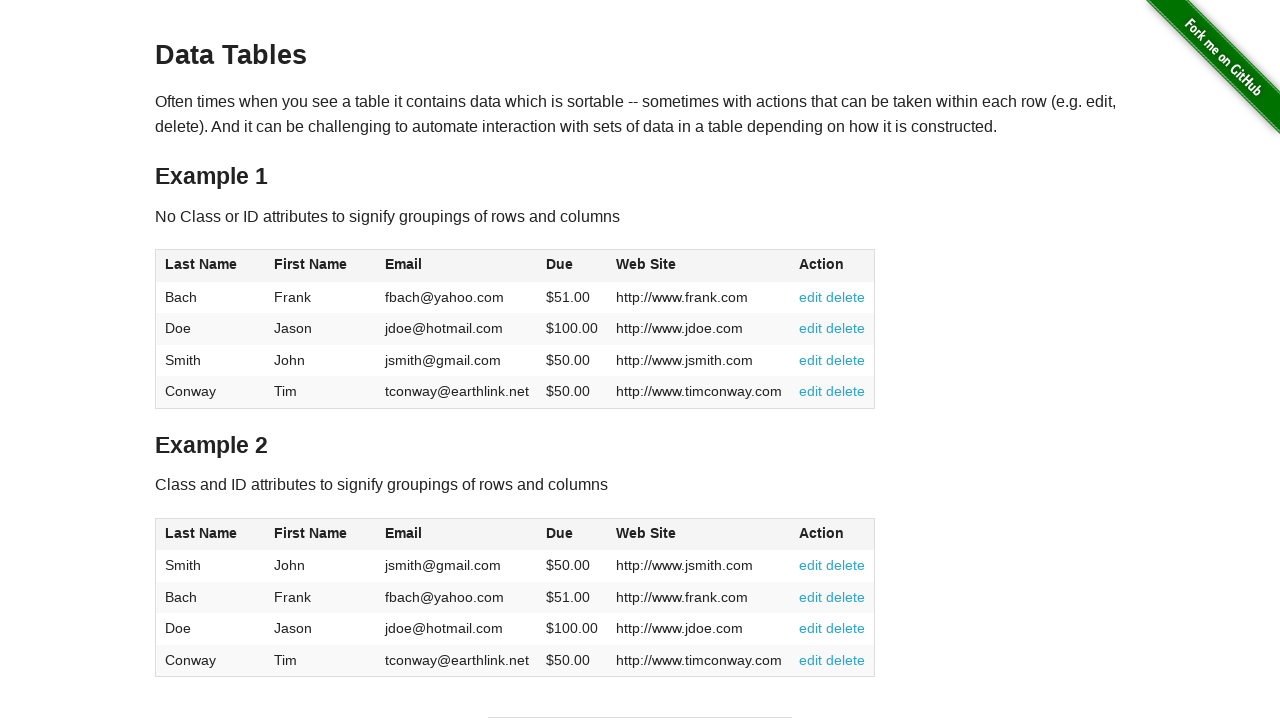